Tests multiple iframe handling by clicking on a tab and counting iframe elements on the page

Starting URL: https://demo.automationtesting.in/Frames.html

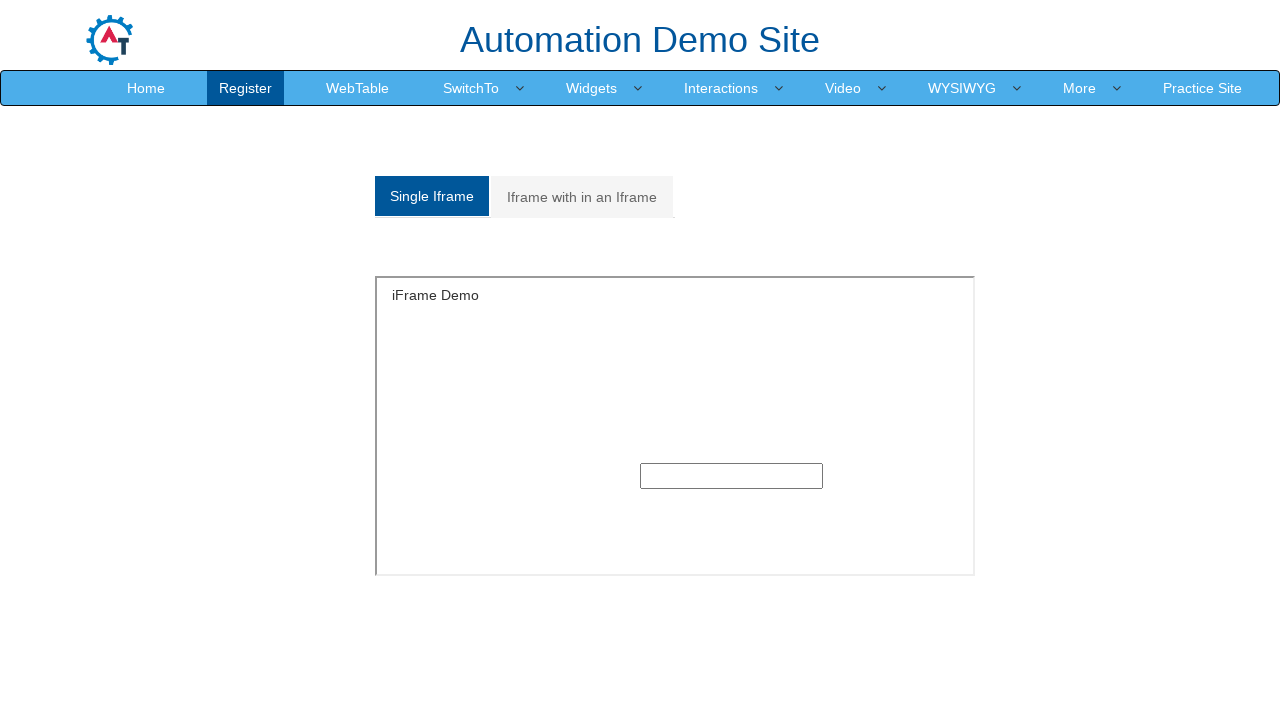

Clicked on the Multiple Frames tab at (582, 197) on .analystic[href='#Multiple']
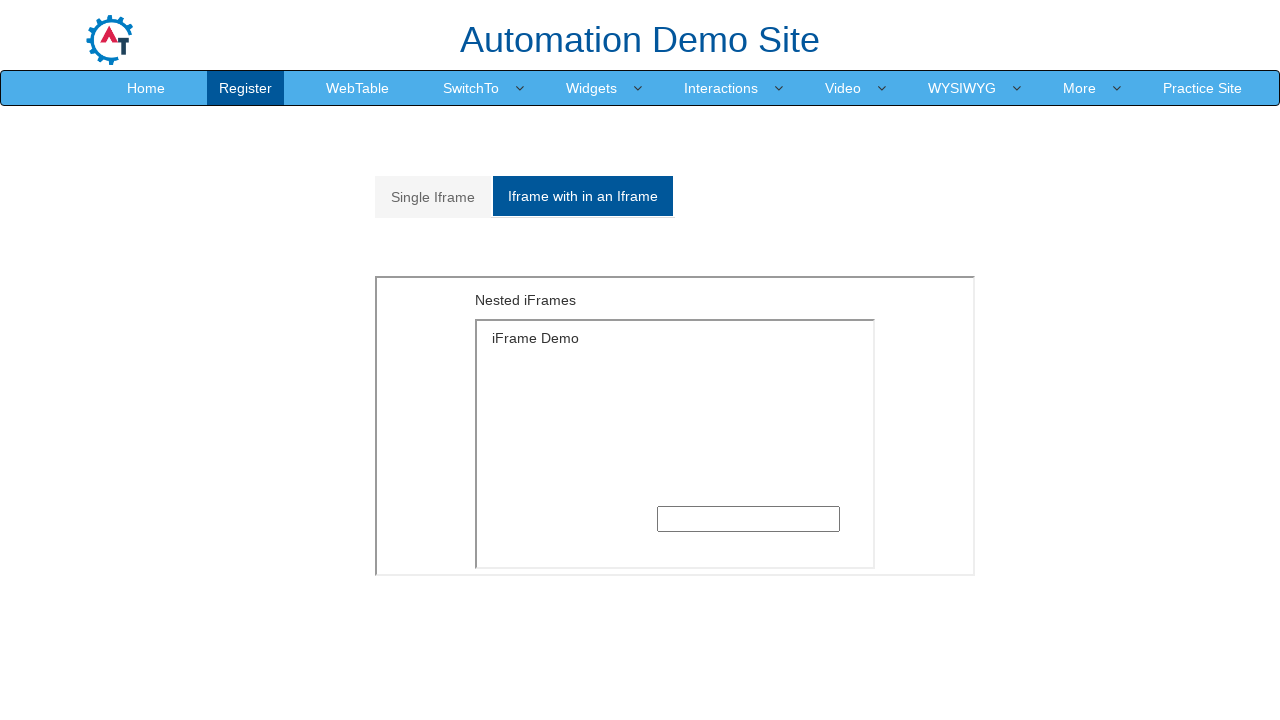

Multiple frames section loaded and visible
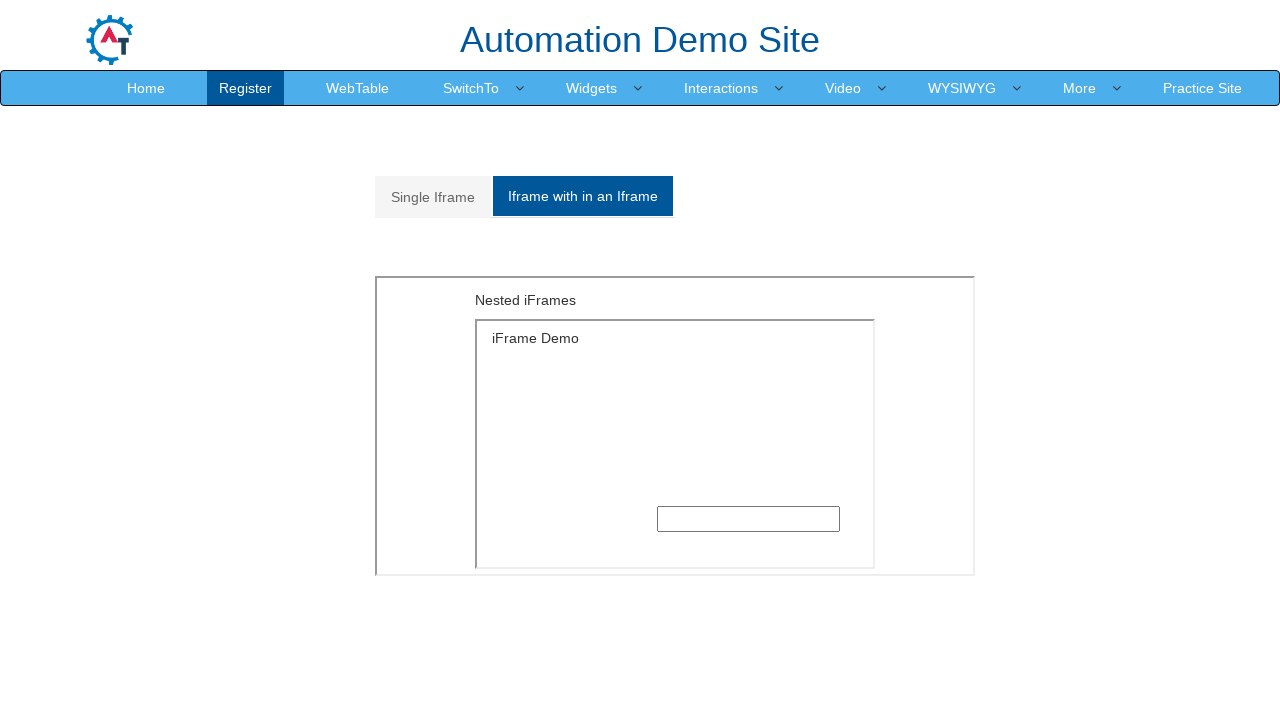

Retrieved all frame elements - total count: 1
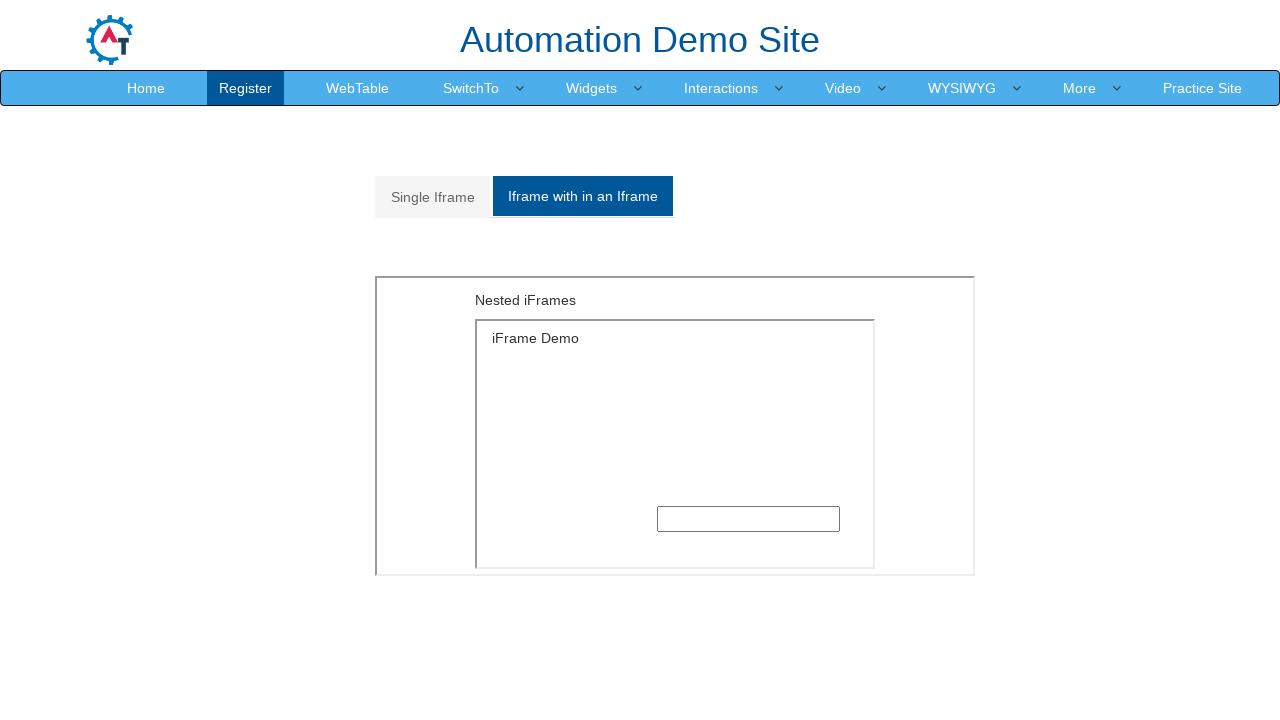

Printed text content of frame element: 

                        

                            <p>Your browser does not support iframes.</p>

                        

                    
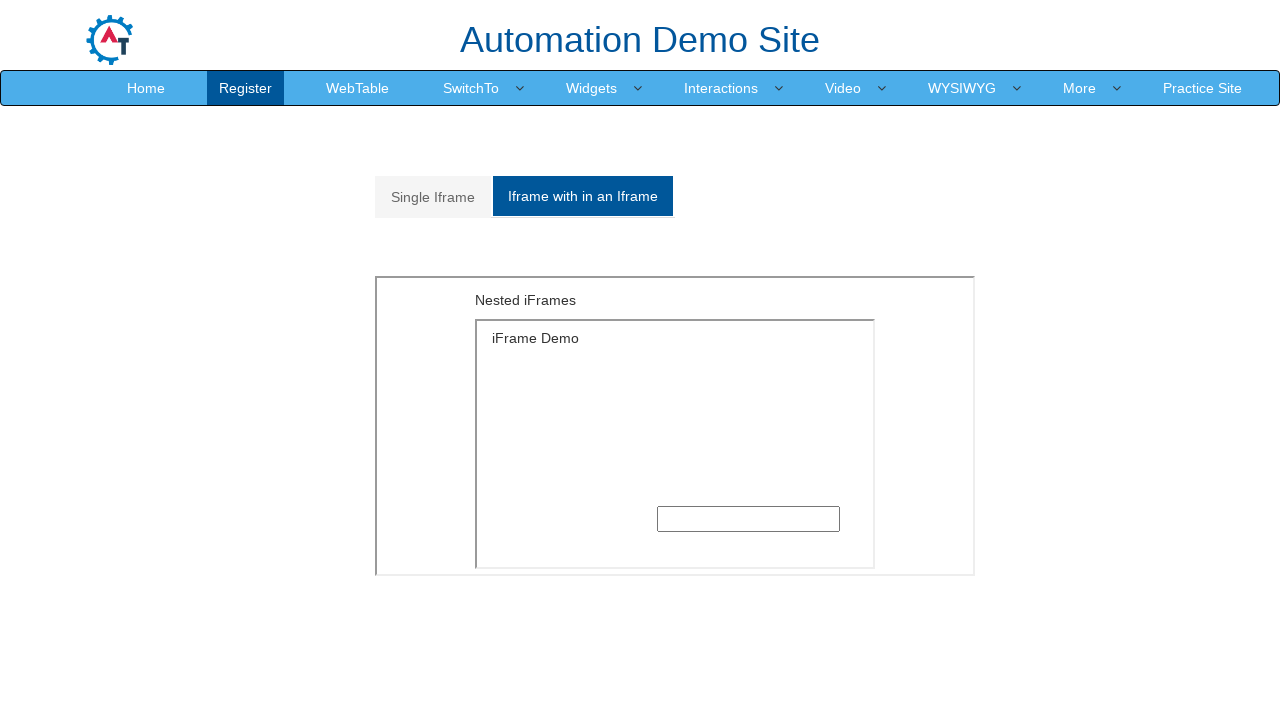

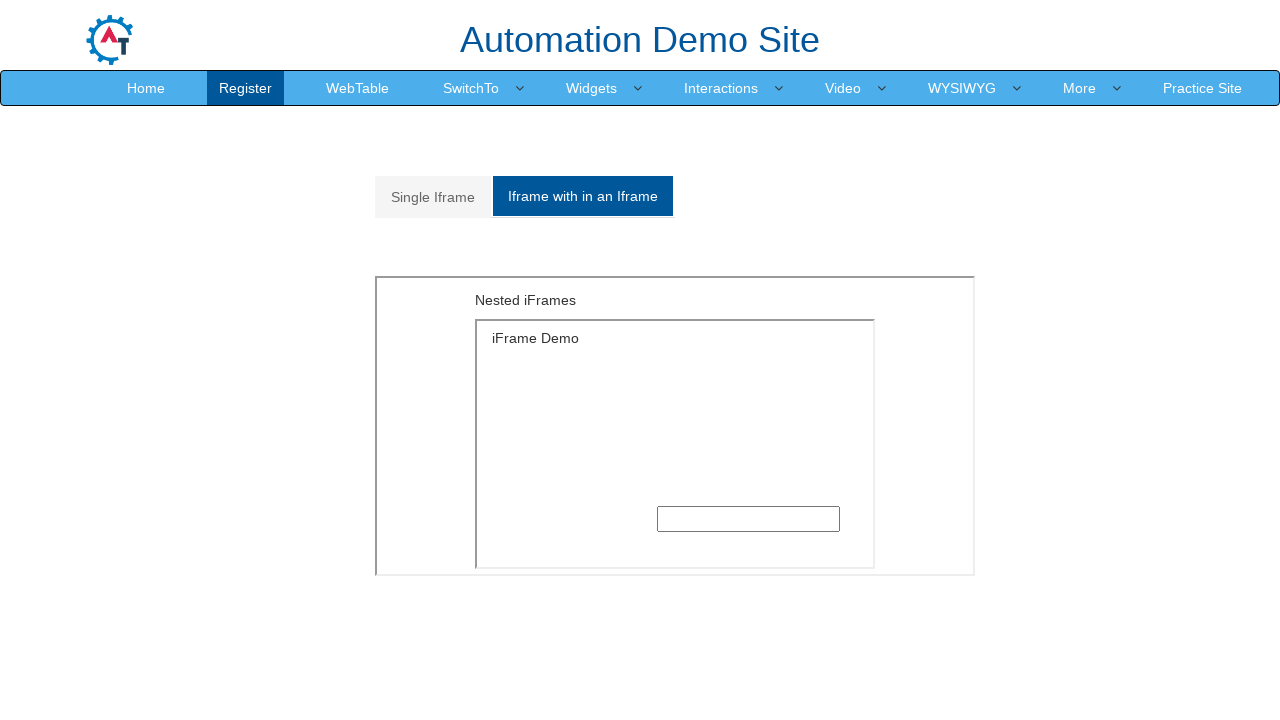